Tests domain availability search on the Brazilian domain registry website (registro.br) by entering a domain name and submitting the search

Starting URL: https://registro.br/

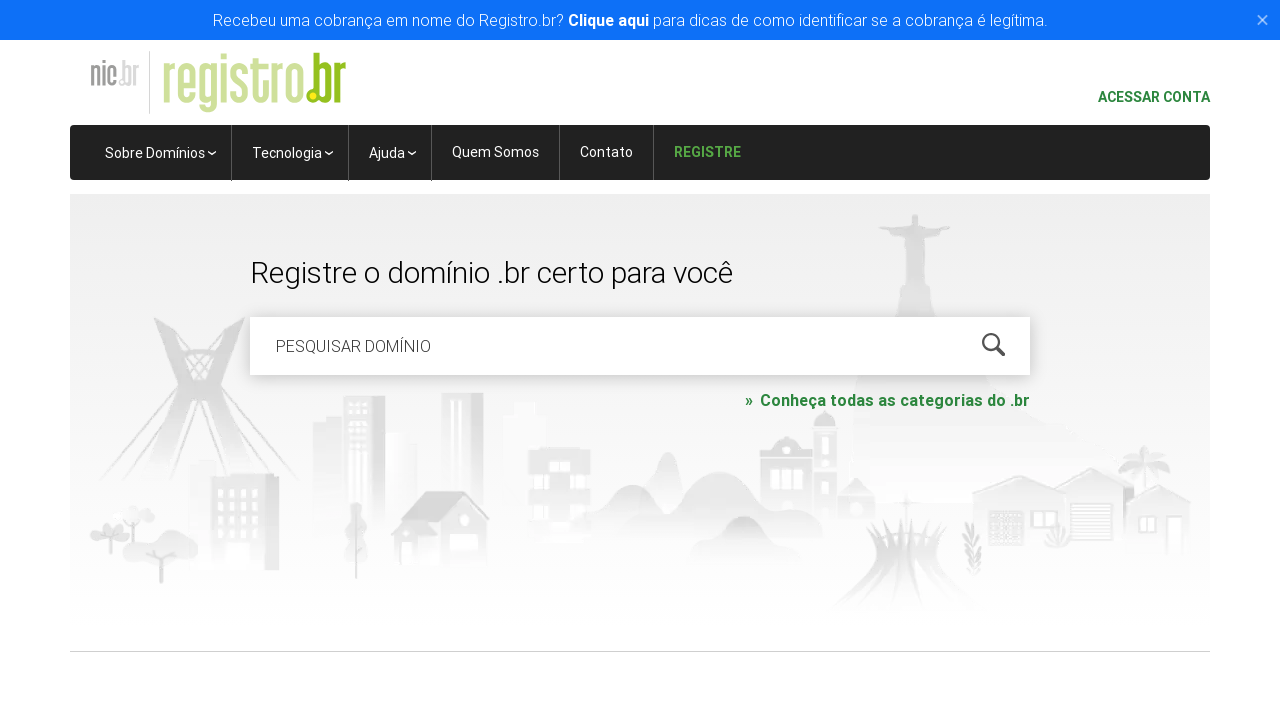

Cleared the domain availability search field on #is-avail-field
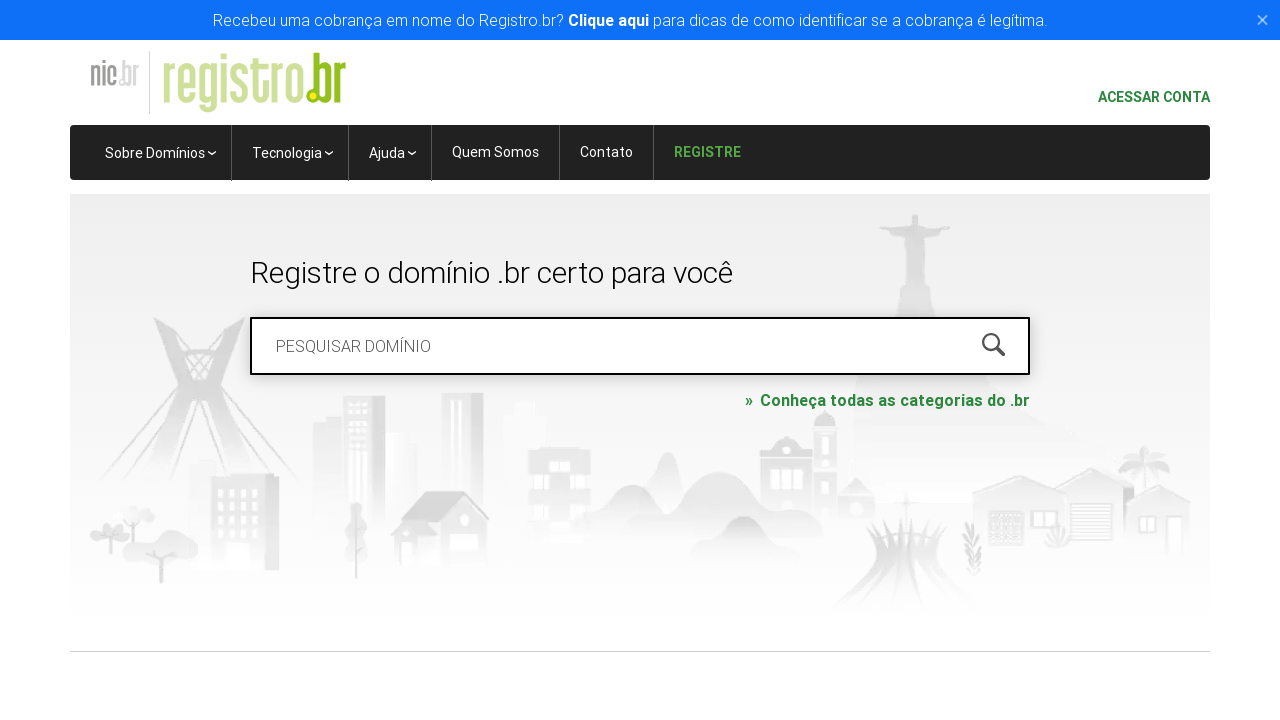

Filled domain search field with 'meudominiobrasil.com.br' on #is-avail-field
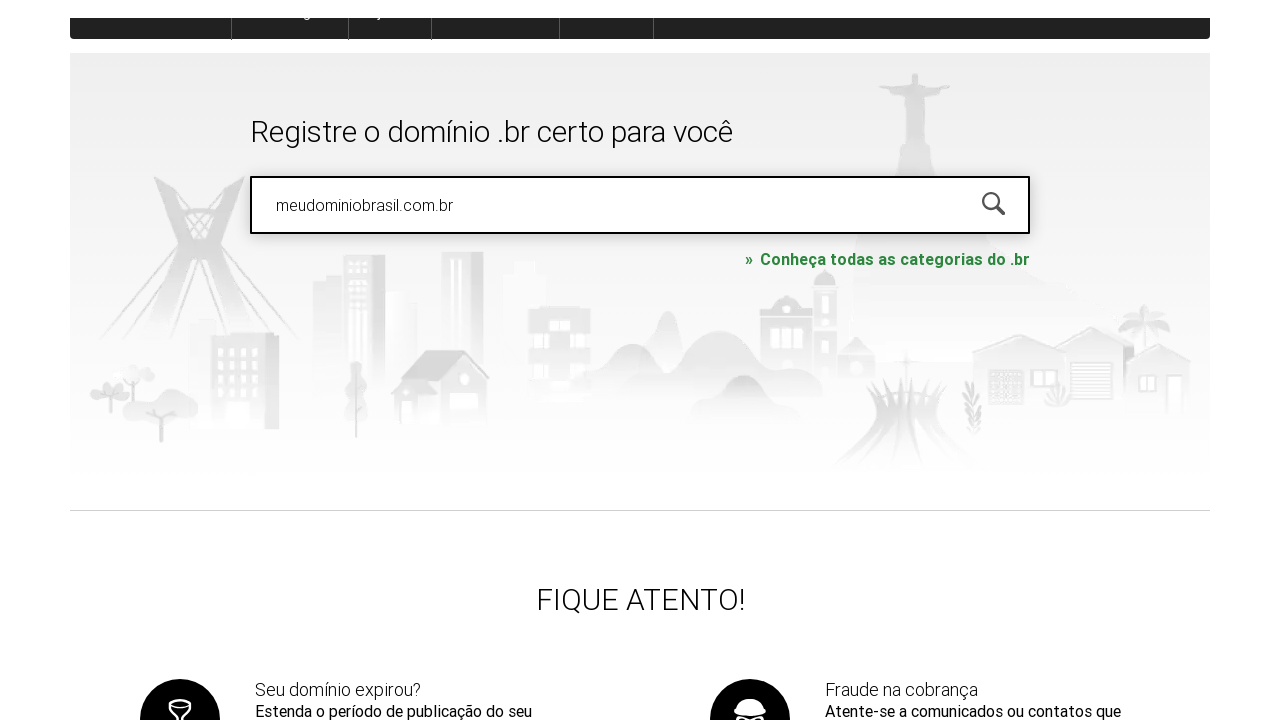

Submitted domain availability search by pressing Enter on #is-avail-field
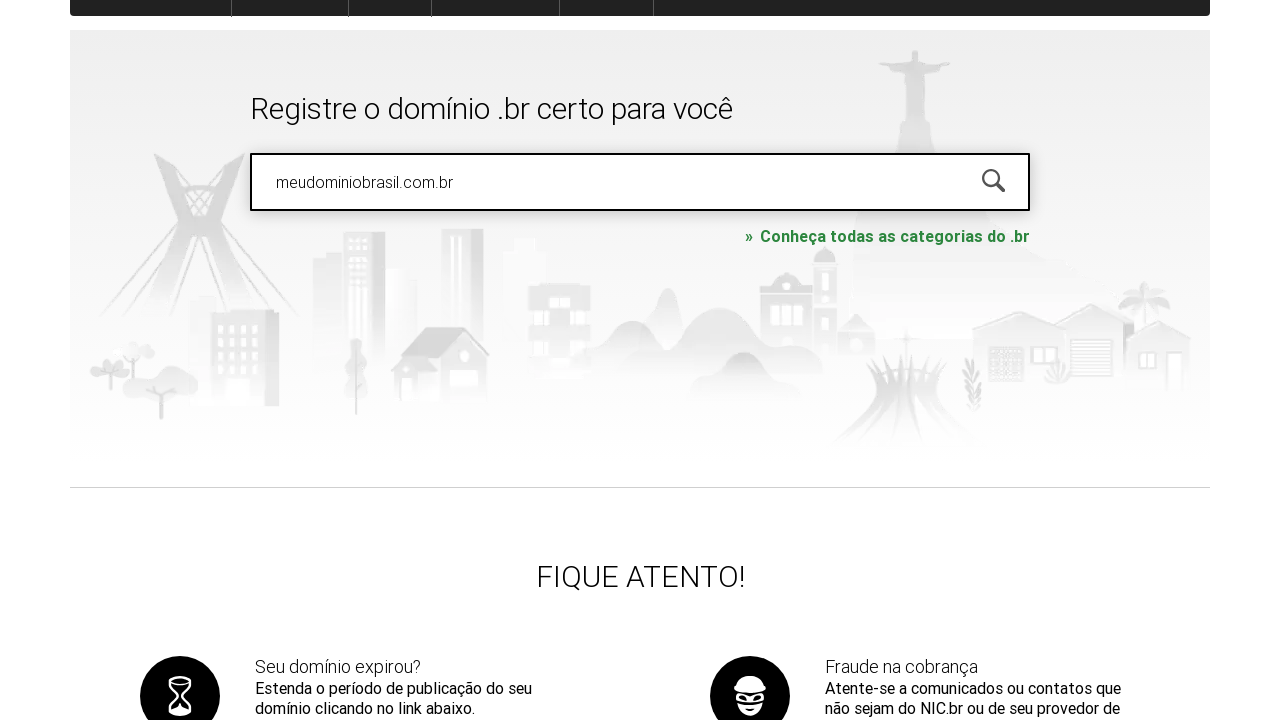

Waited for search results to load
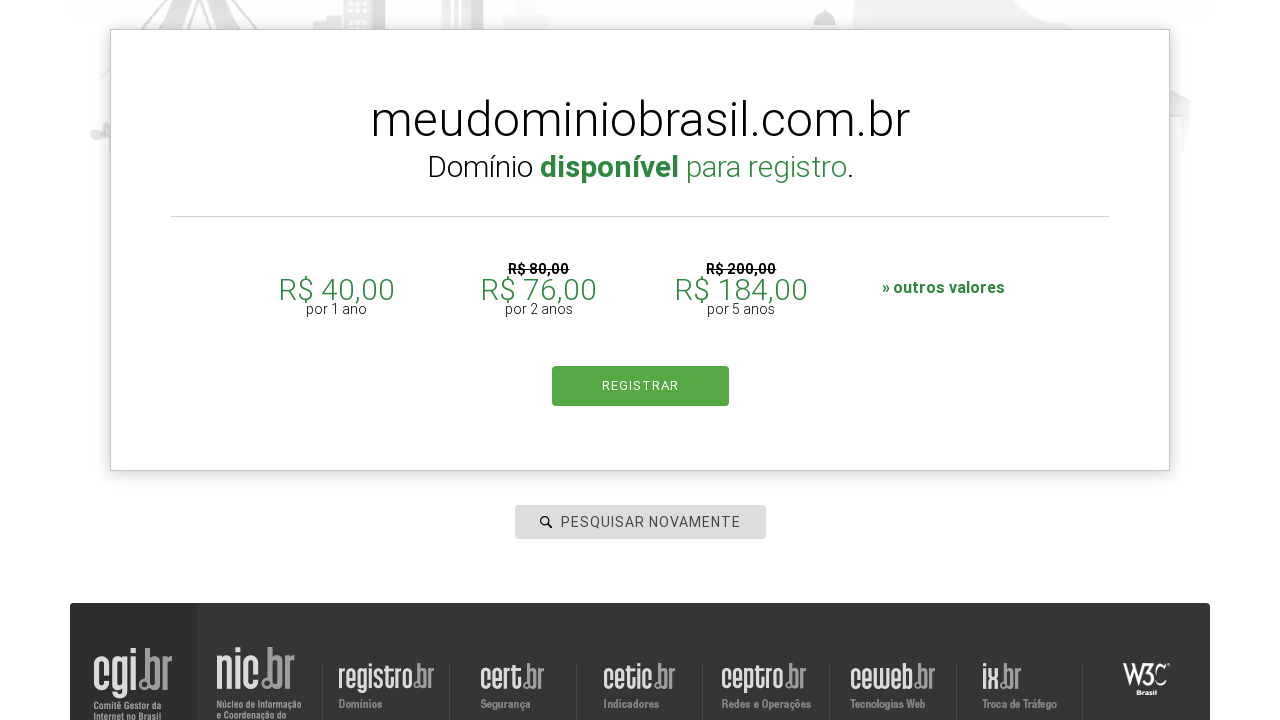

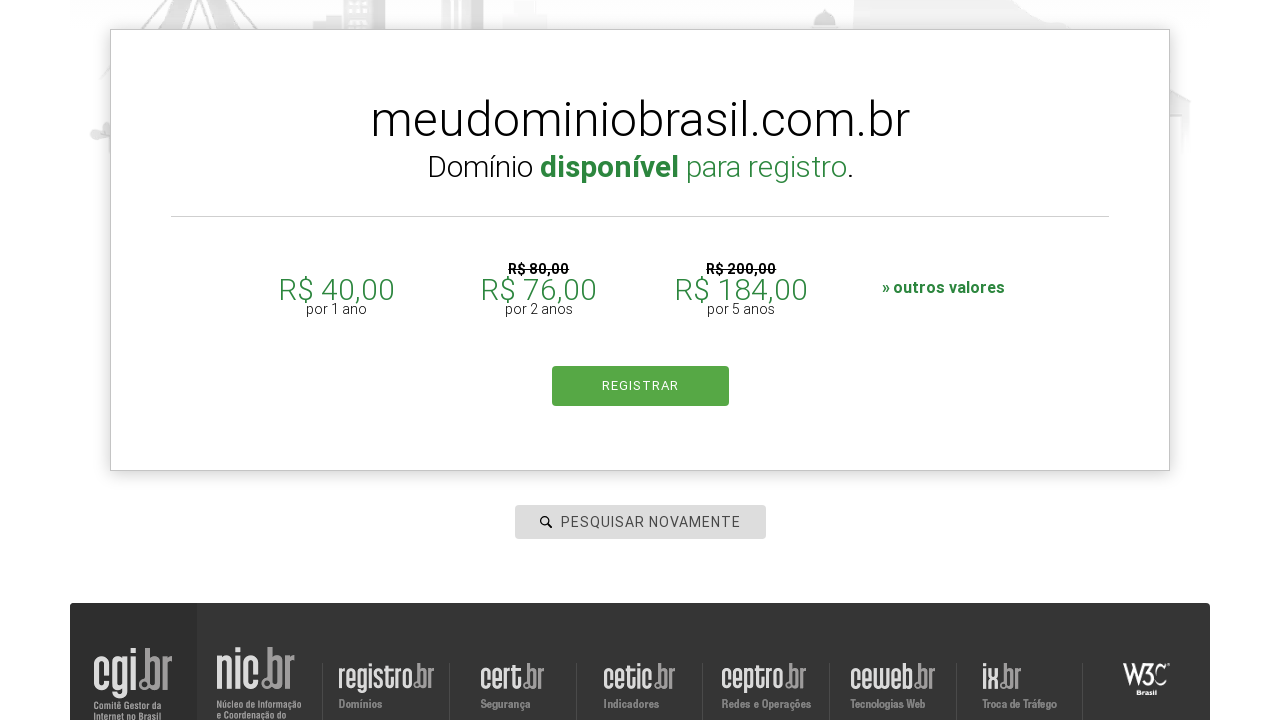